Tests alert handling by clicking a button that triggers a JavaScript alert and then accepting it

Starting URL: https://www.hyrtutorials.com/p/alertsdemo.html

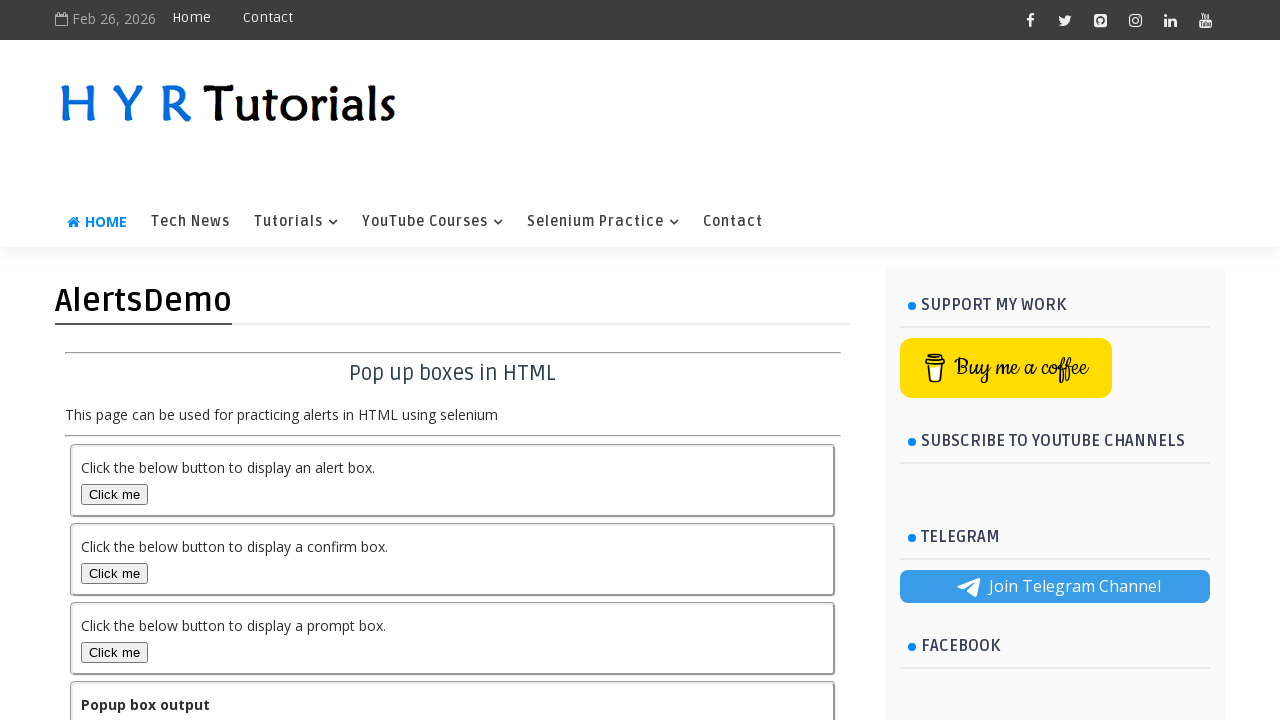

Clicked button to trigger JavaScript alert at (114, 494) on #alertBox
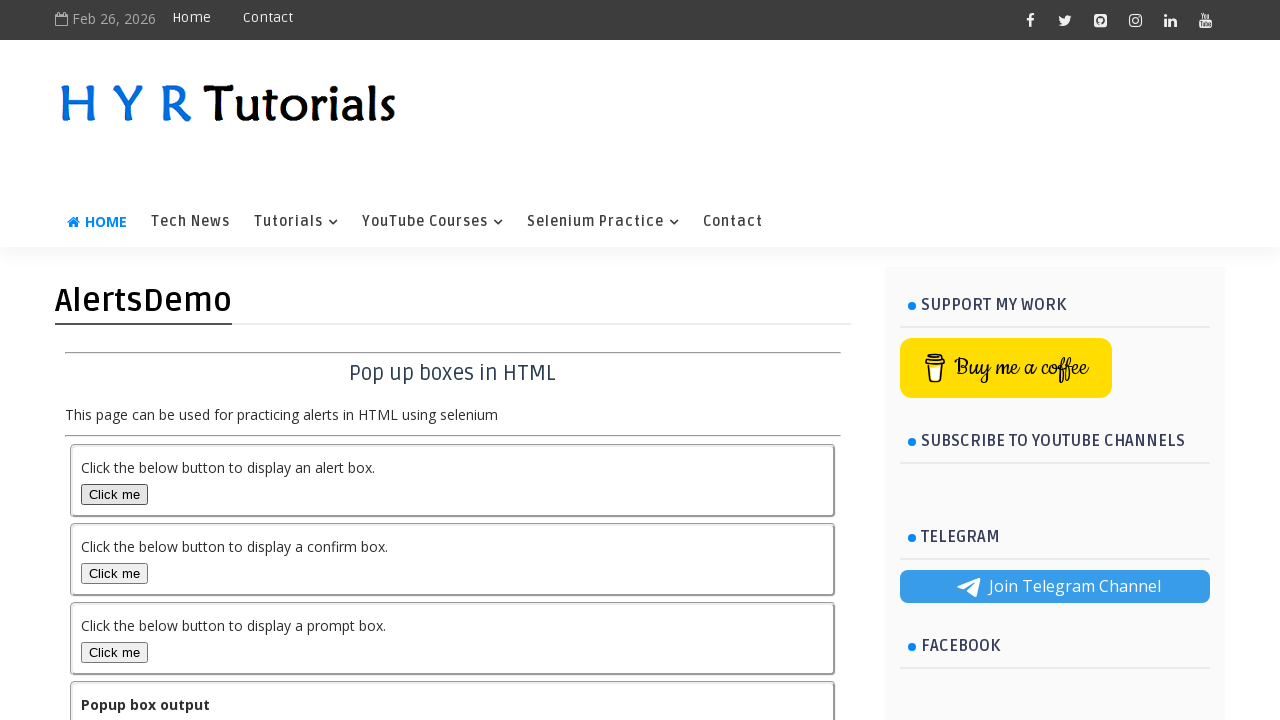

Set up dialog handler to accept alerts
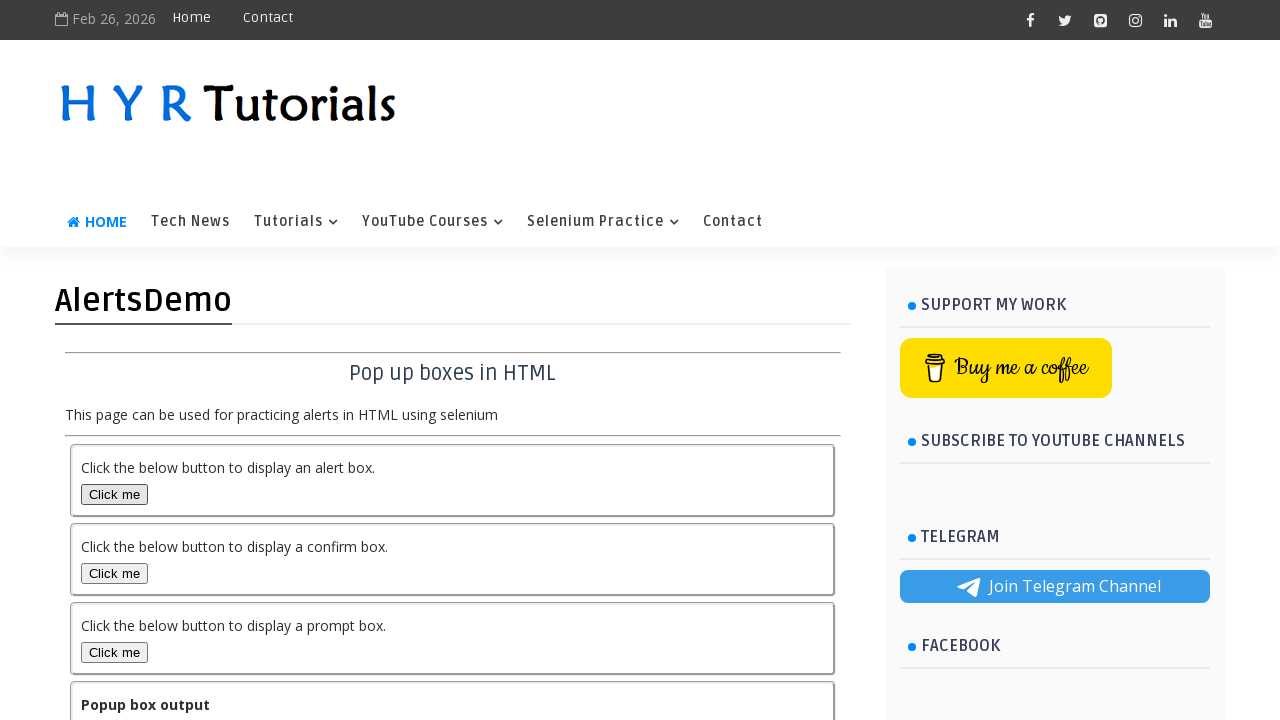

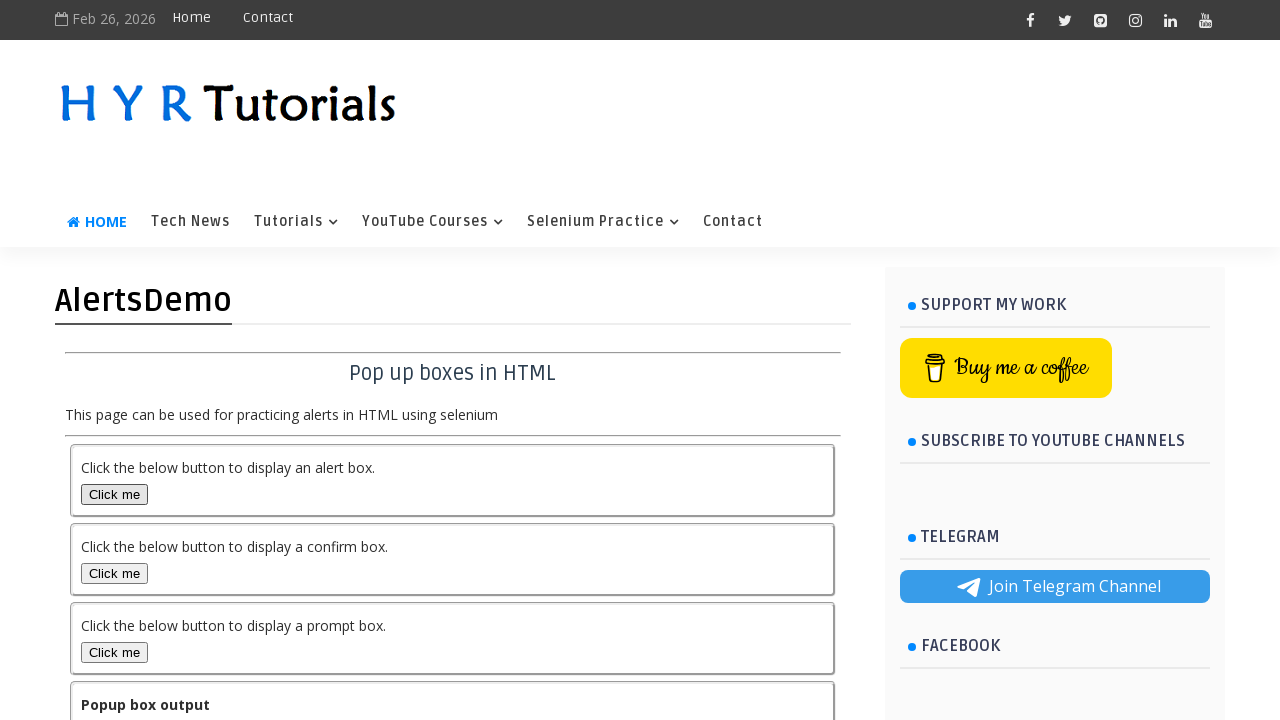